Tests a single checkbox by clicking it and submitting, then verifying the result

Starting URL: https://www.qa-practice.com/elements/checkbox/single_checkbox

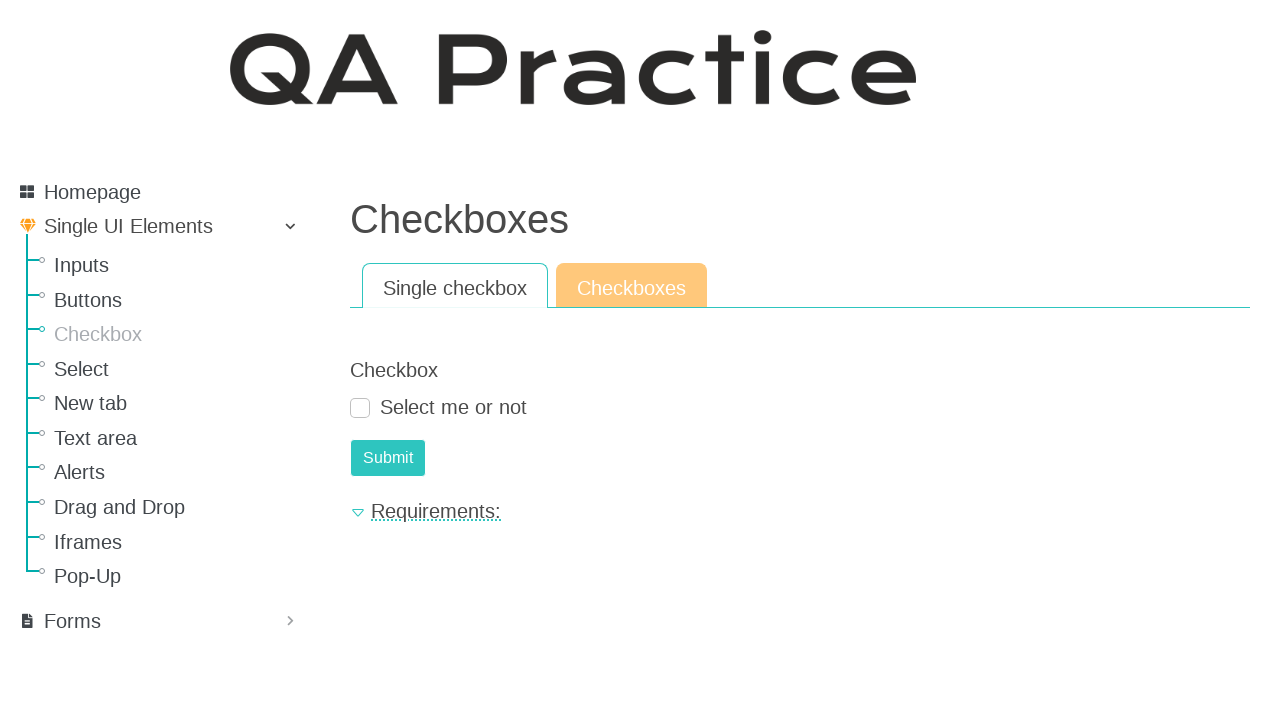

Clicked the checkbox label
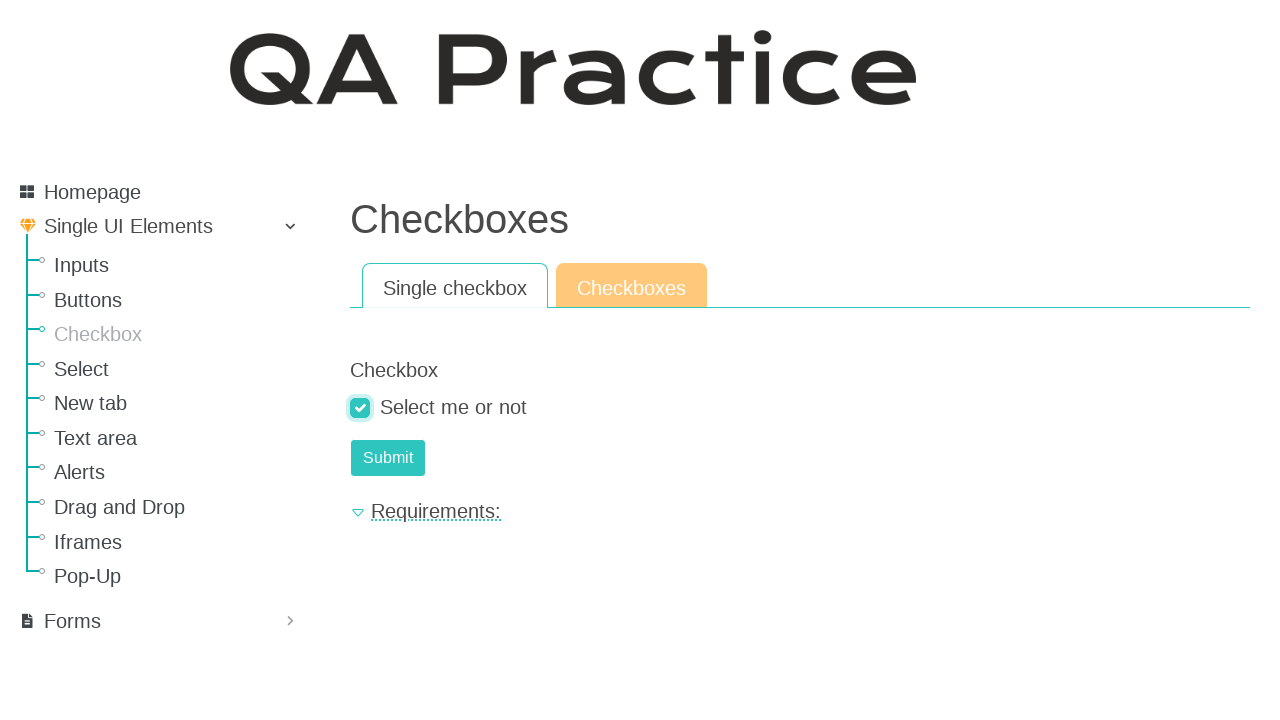

Clicked the Submit button
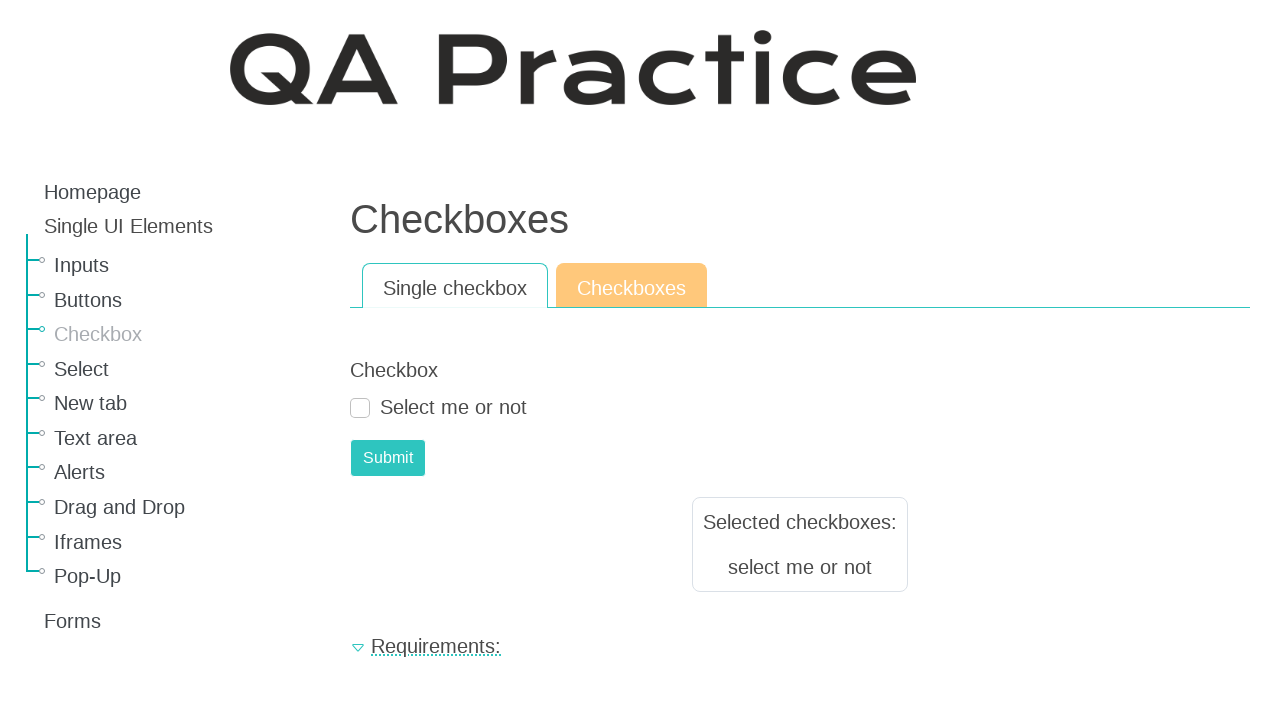

Result text appeared after submission
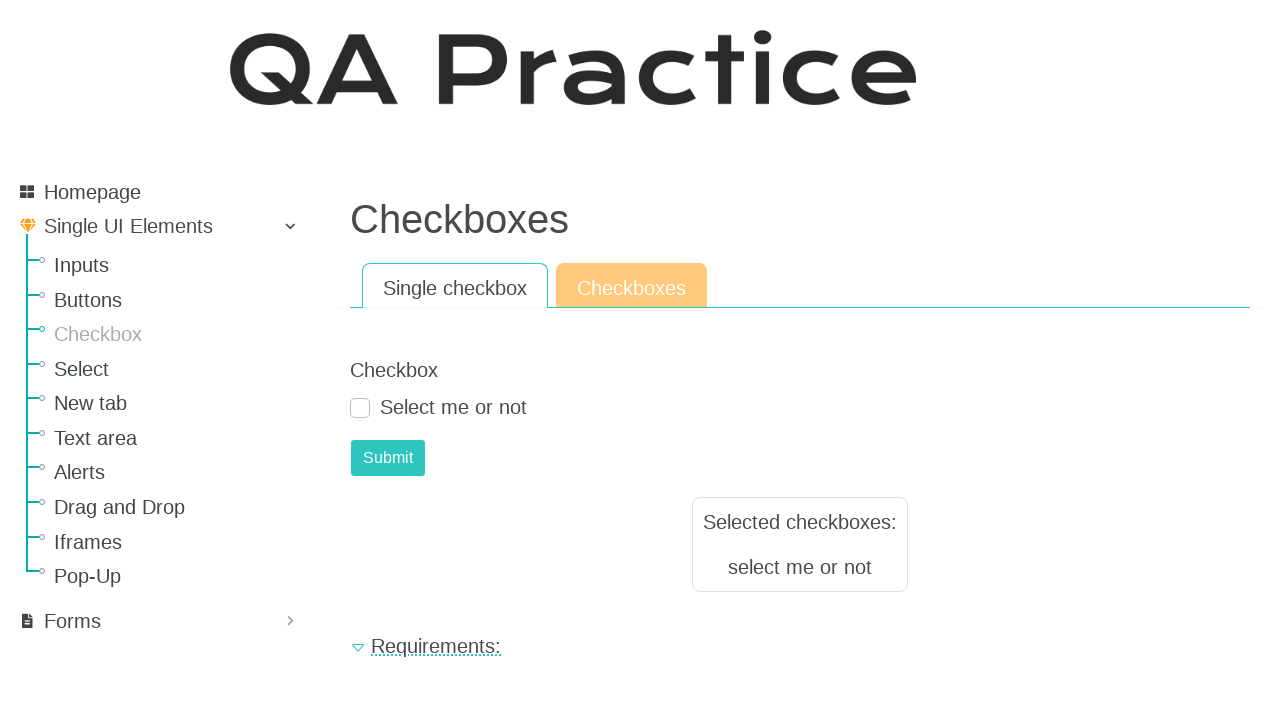

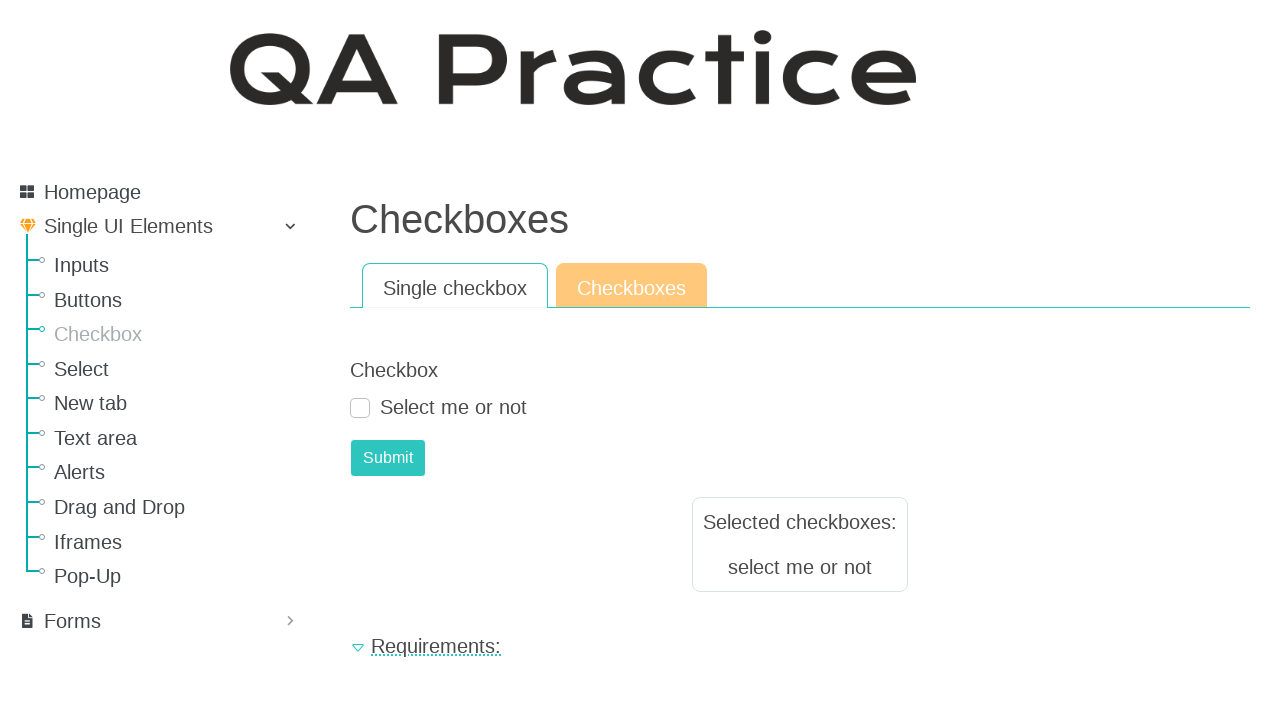